Tests browser alert and confirm dialog functionality by entering a name, triggering alerts, and accepting/dismissing them

Starting URL: https://rahulshettyacademy.com/AutomationPractice/

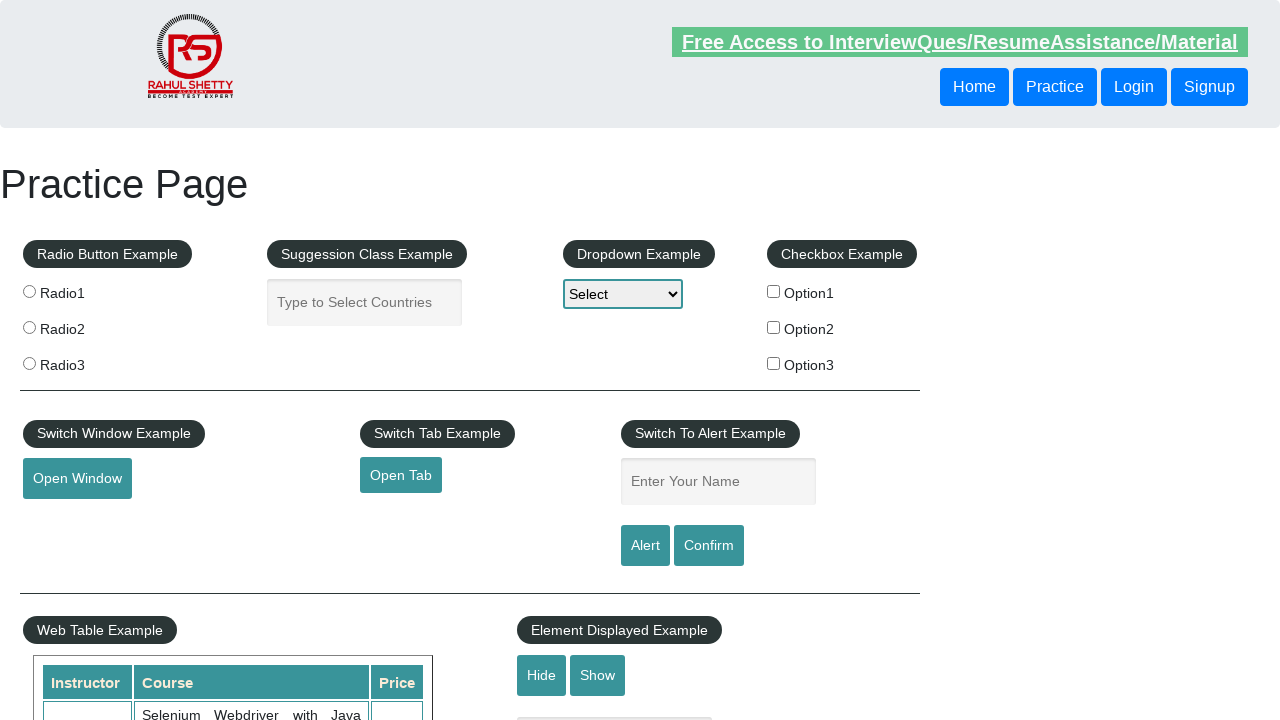

Filled name input field with 'Harsh' on #name
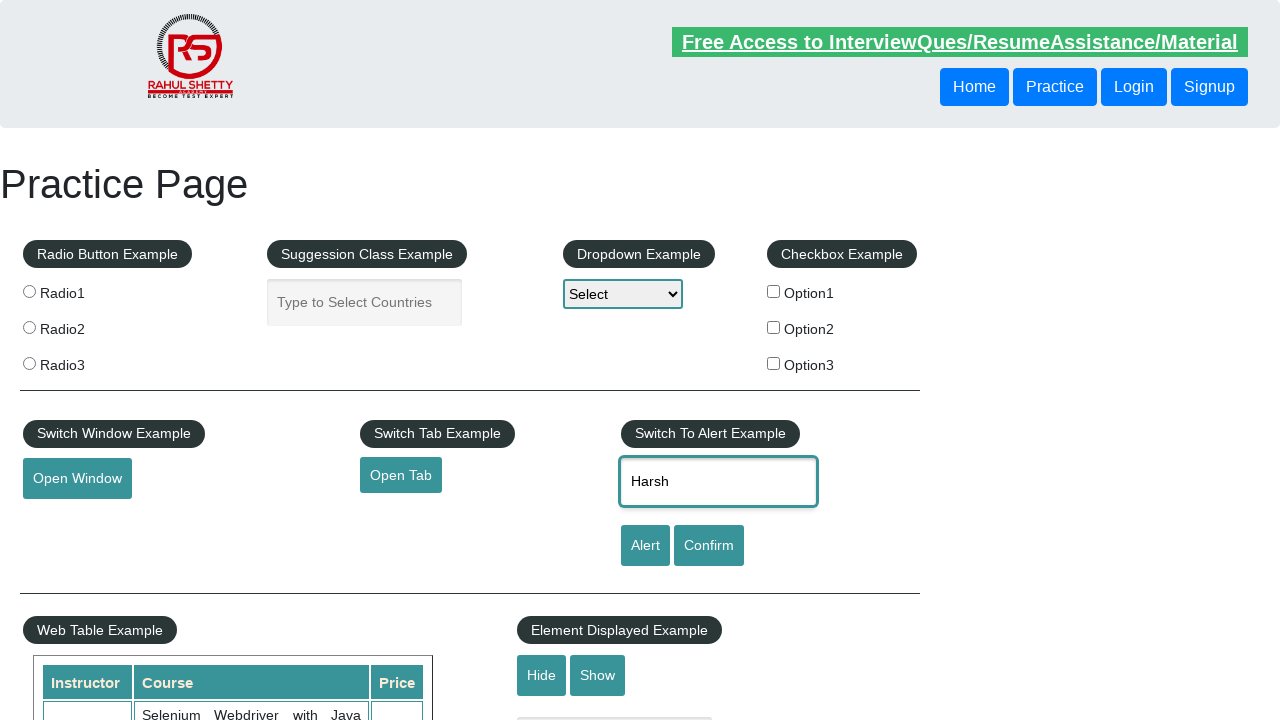

Clicked alert button to trigger alert dialog at (645, 546) on #alertbtn
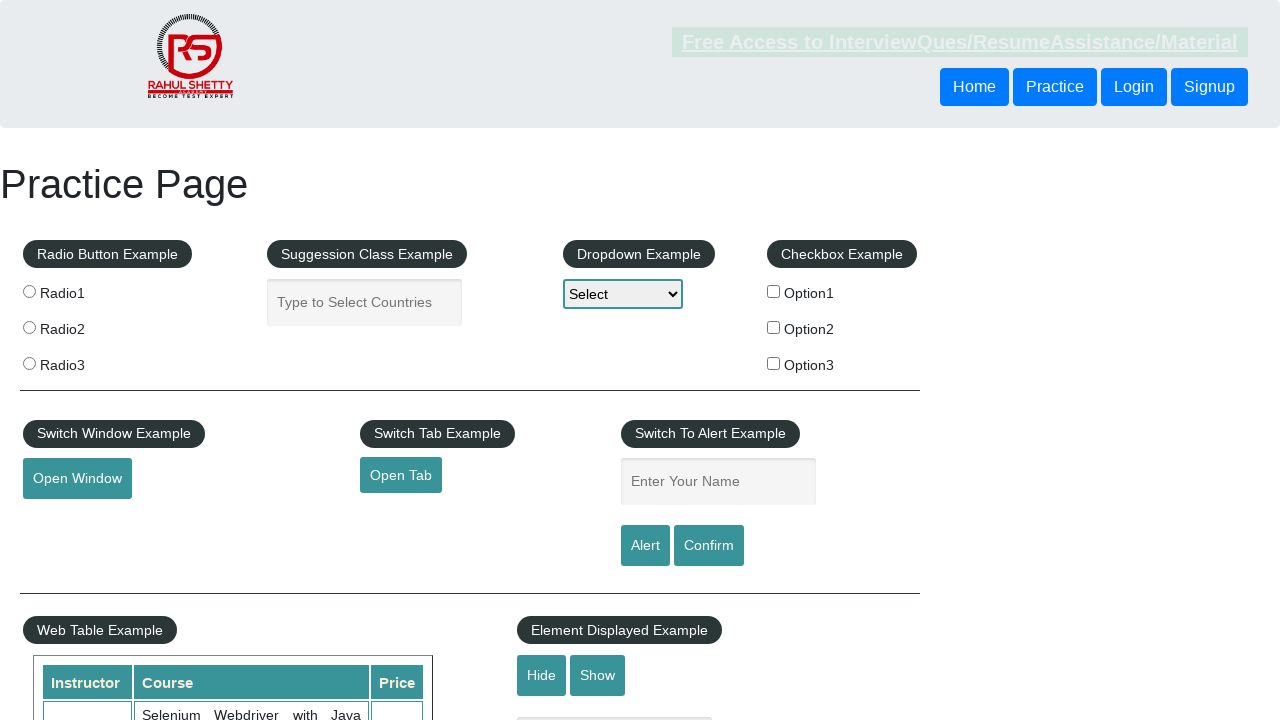

Set up dialog handler to accept alert
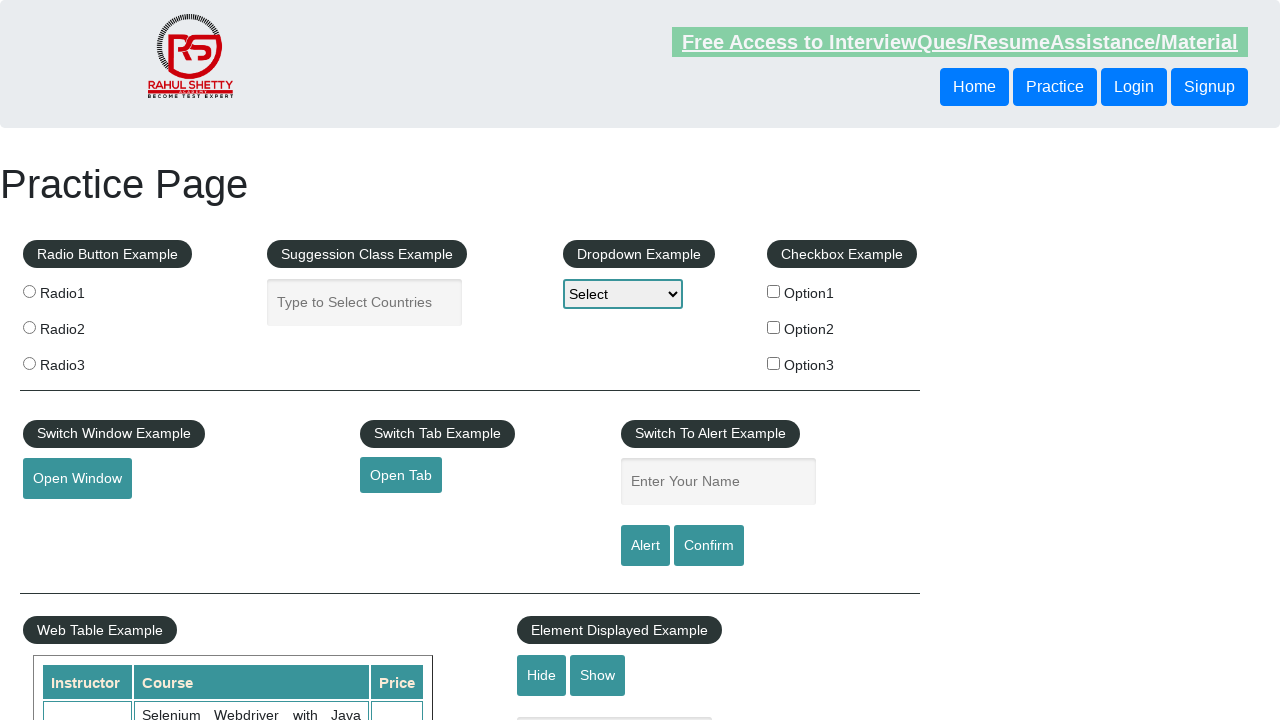

Waited for alert to be processed
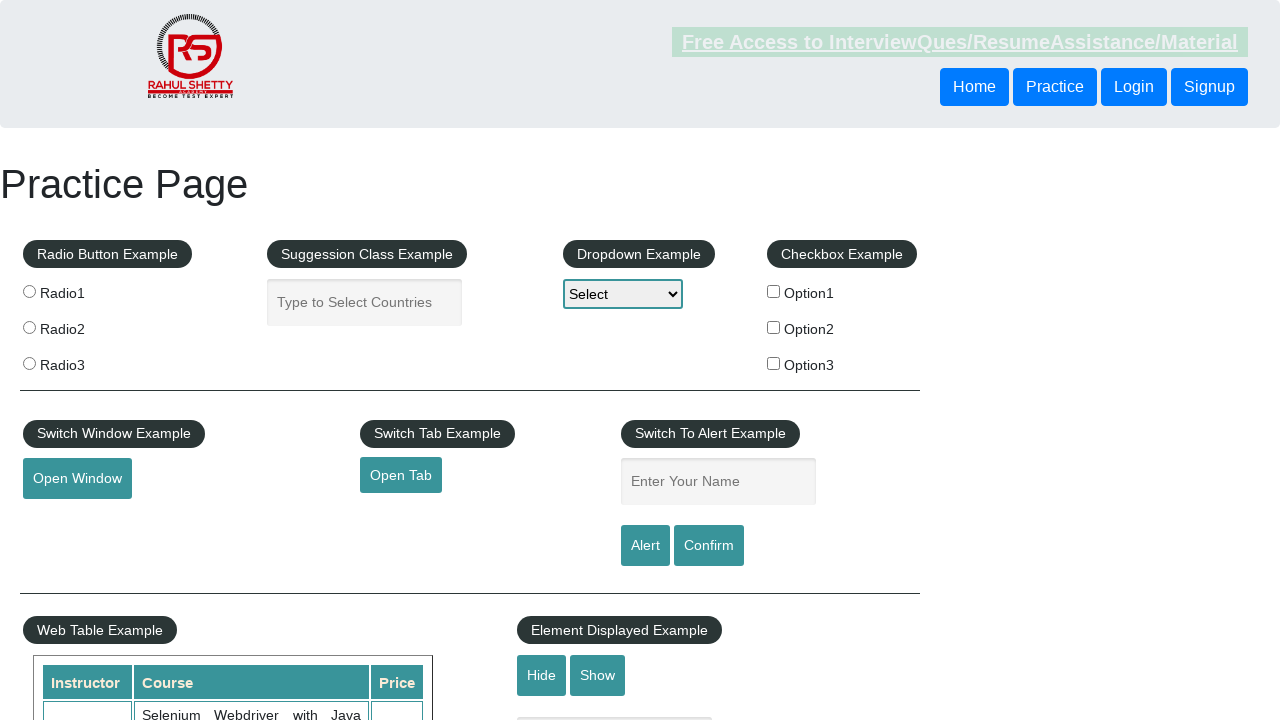

Filled name input field again with 'Harsh' for confirm dialog test on #name
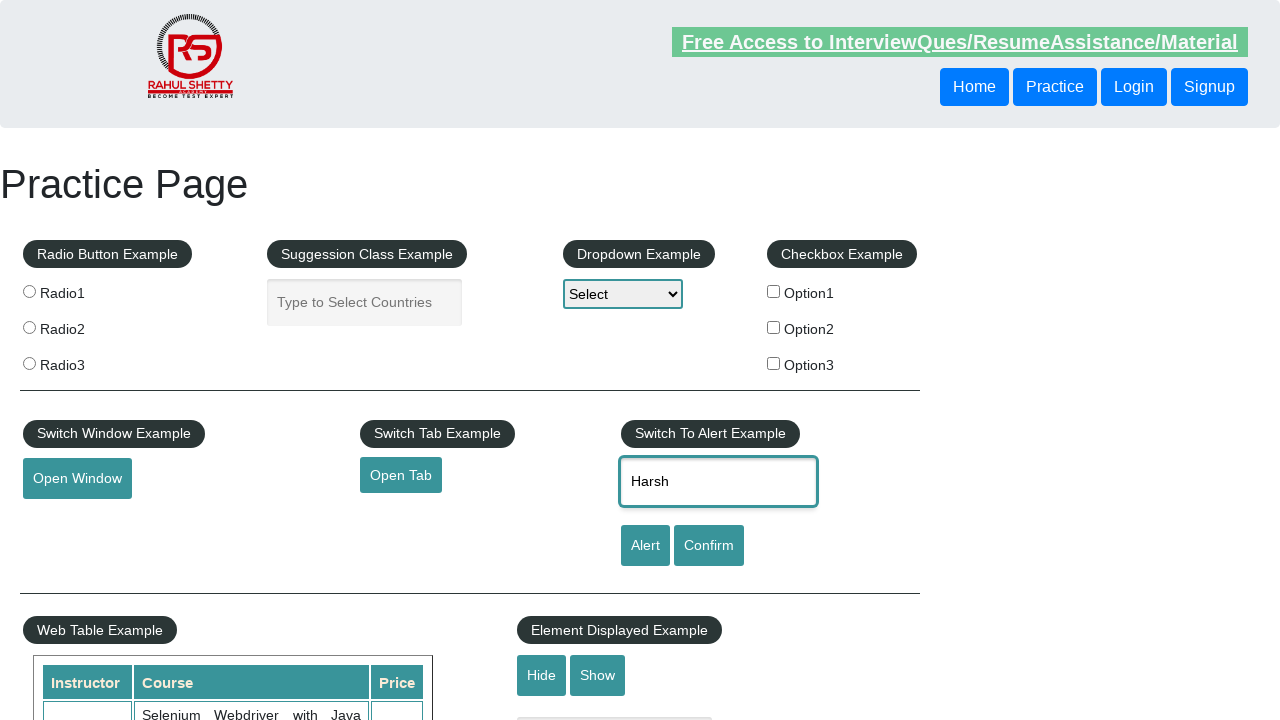

Set up dialog handler to dismiss confirm dialog
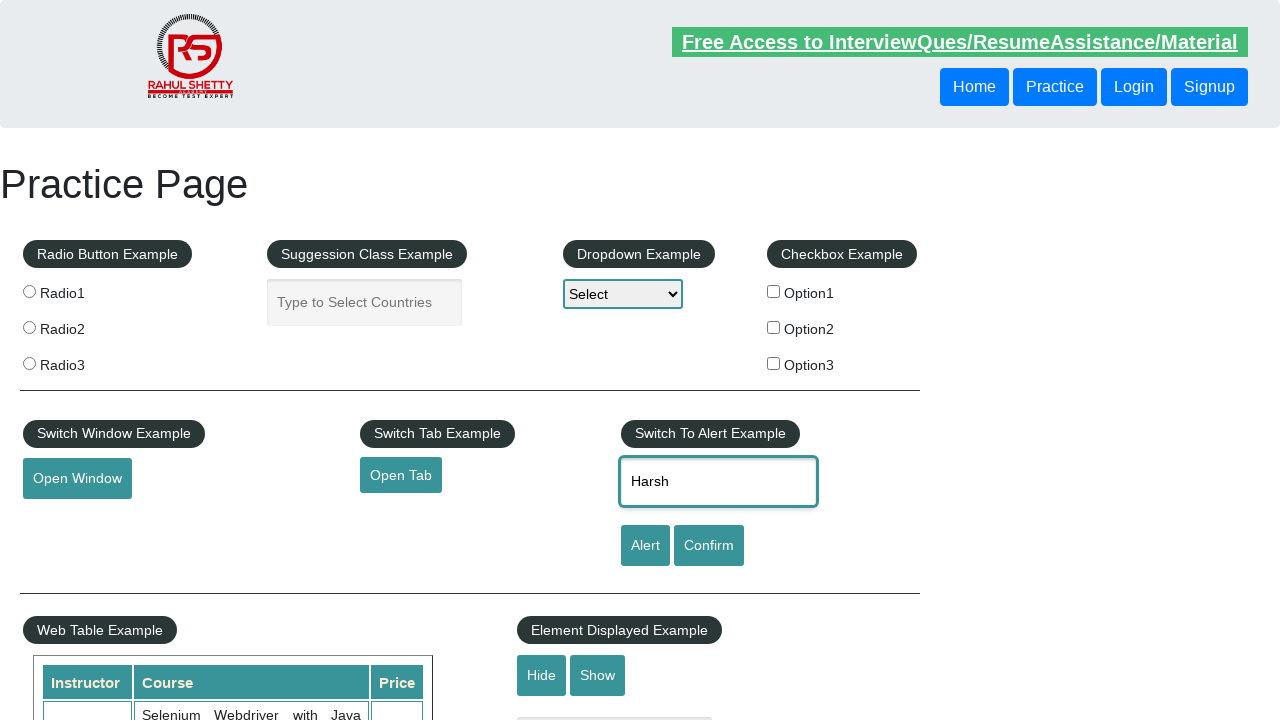

Clicked confirm button to trigger confirm dialog at (709, 546) on #confirmbtn
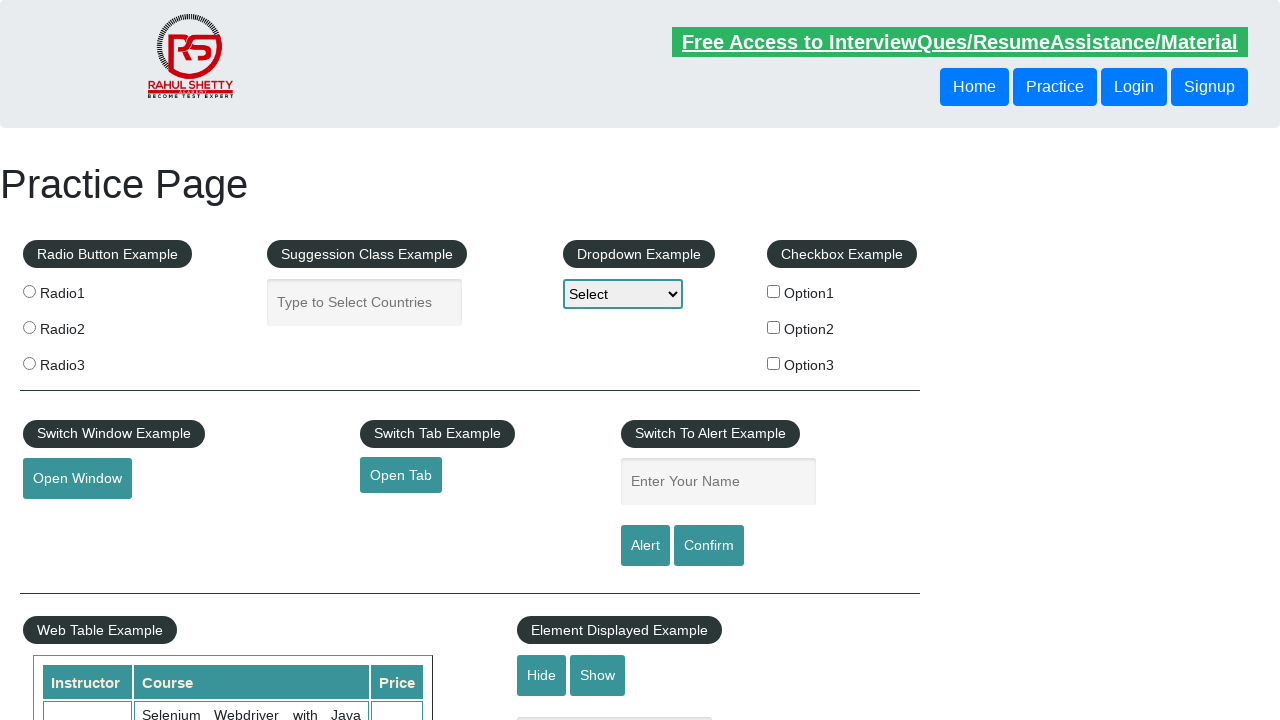

Waited for confirm dialog to be processed
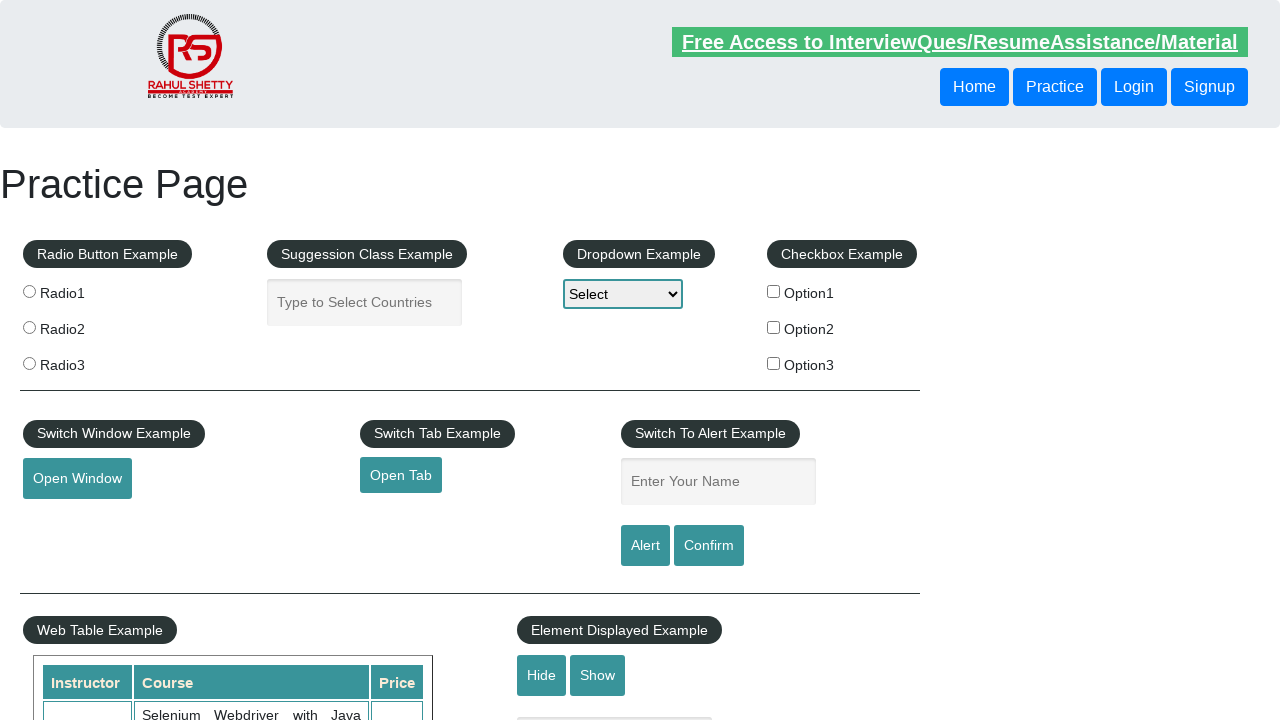

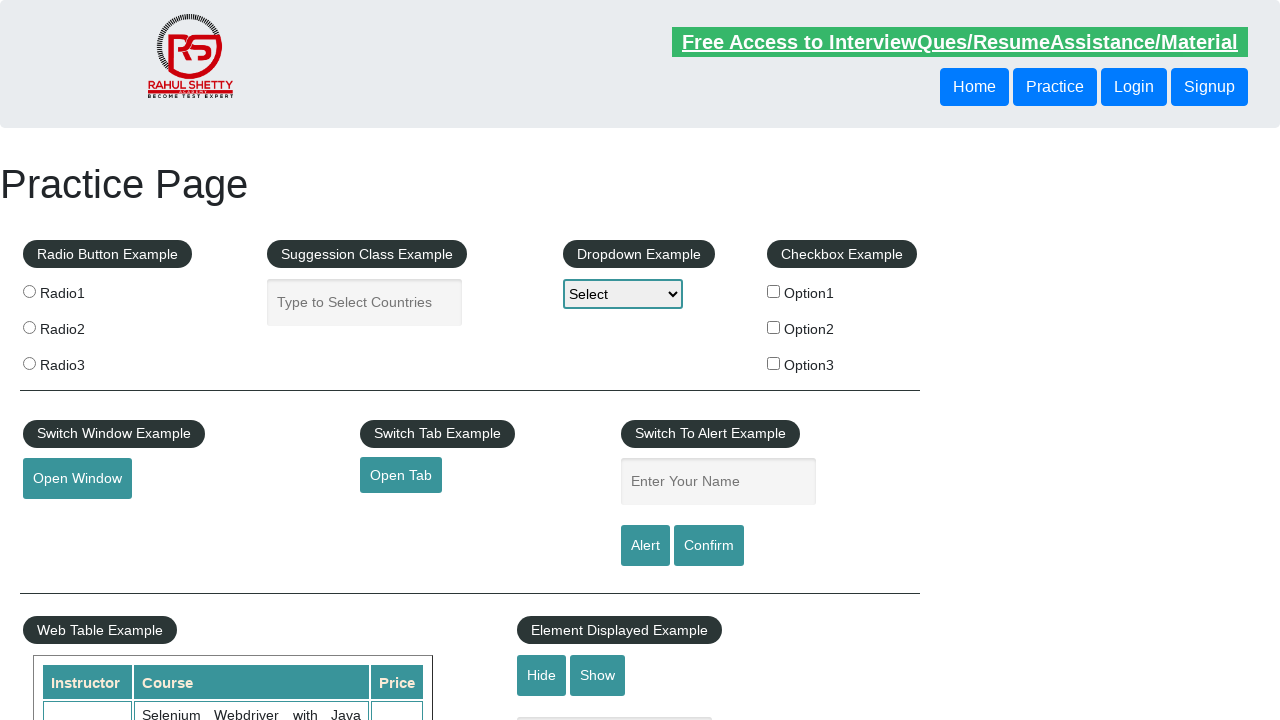